Tests implicit wait by clicking a button and verifying that dynamically loaded content appears

Starting URL: http://the-internet.herokuapp.com/dynamic_loading/2

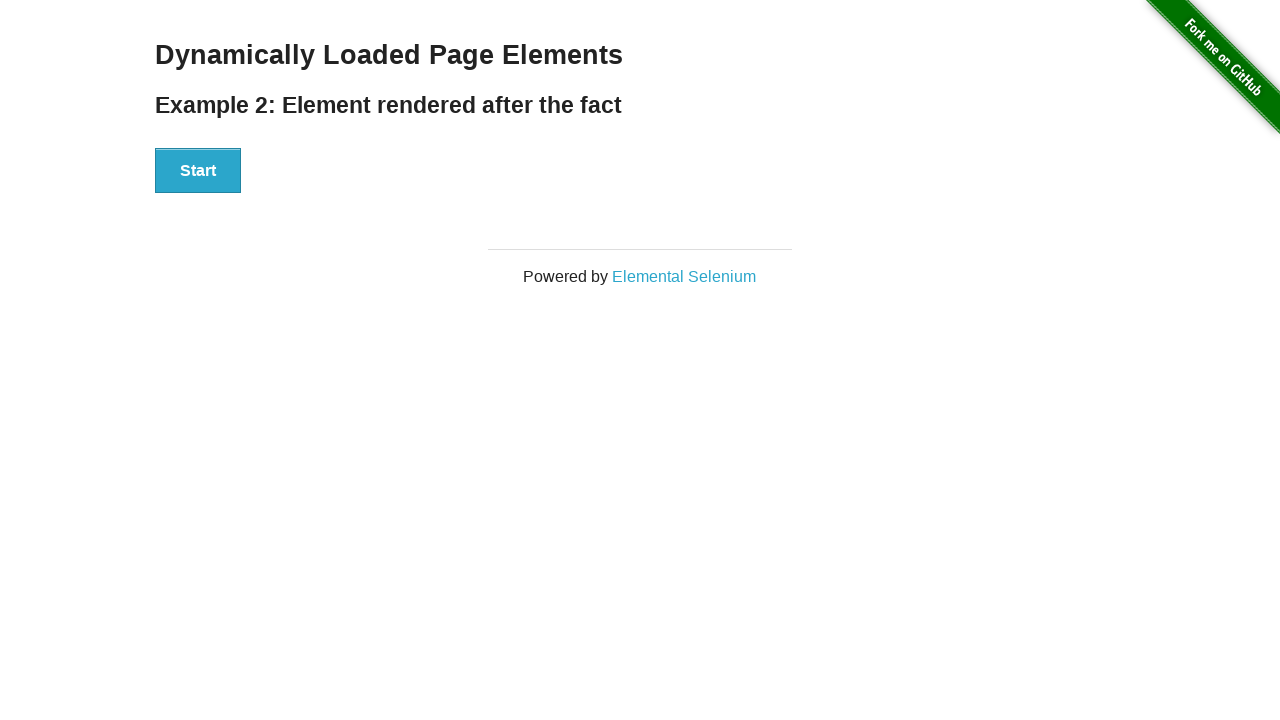

Clicked Start button to trigger dynamic loading at (198, 171) on xpath=//*[@id='start']/button
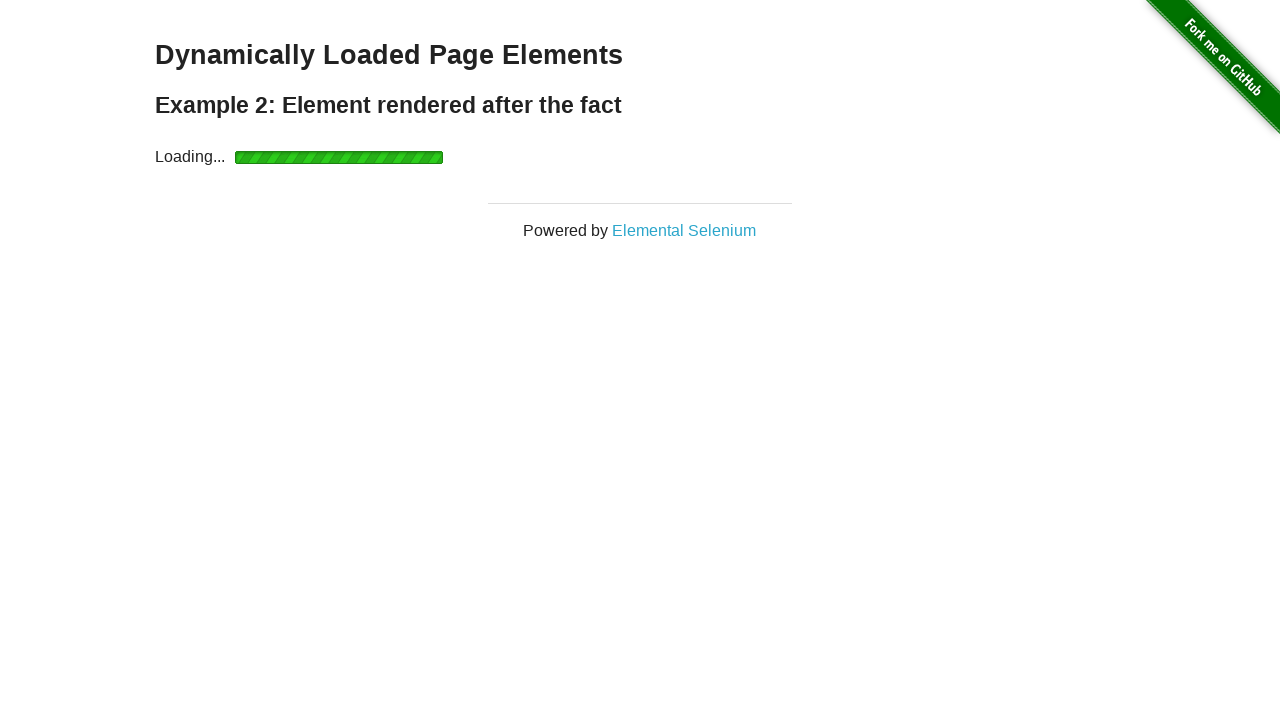

Verified that 'Hello World!' text appeared after implicit wait
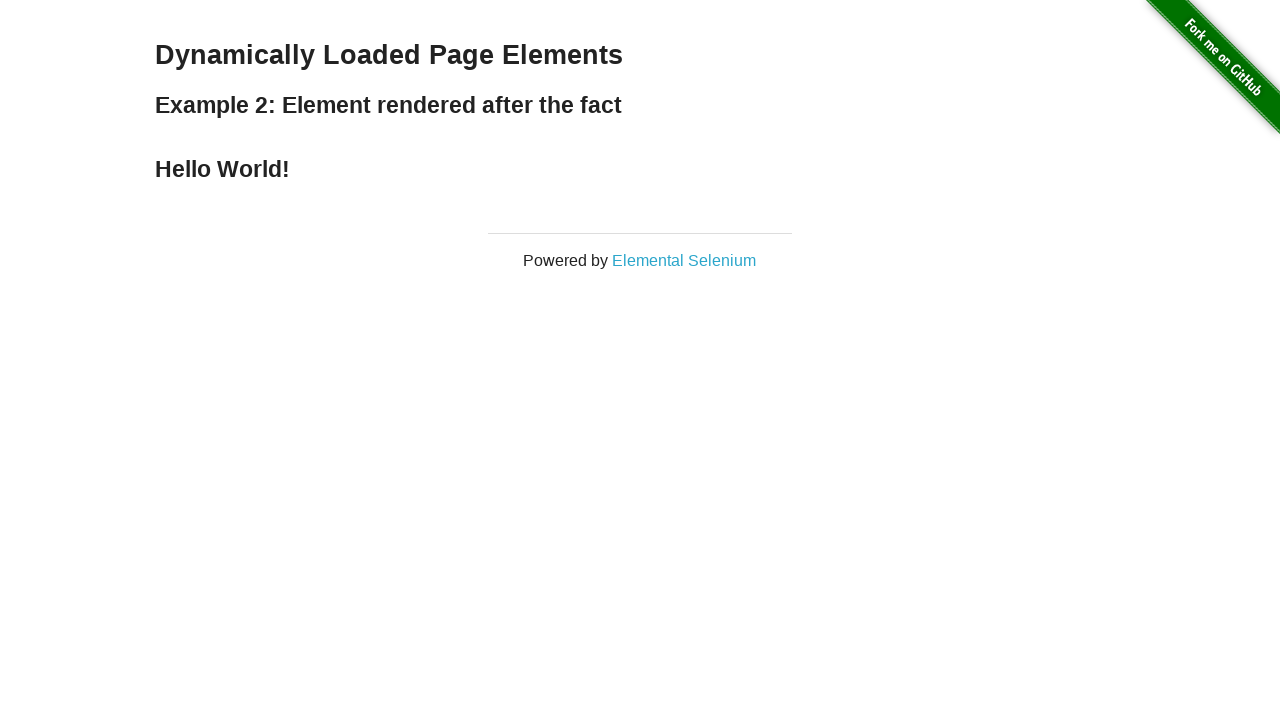

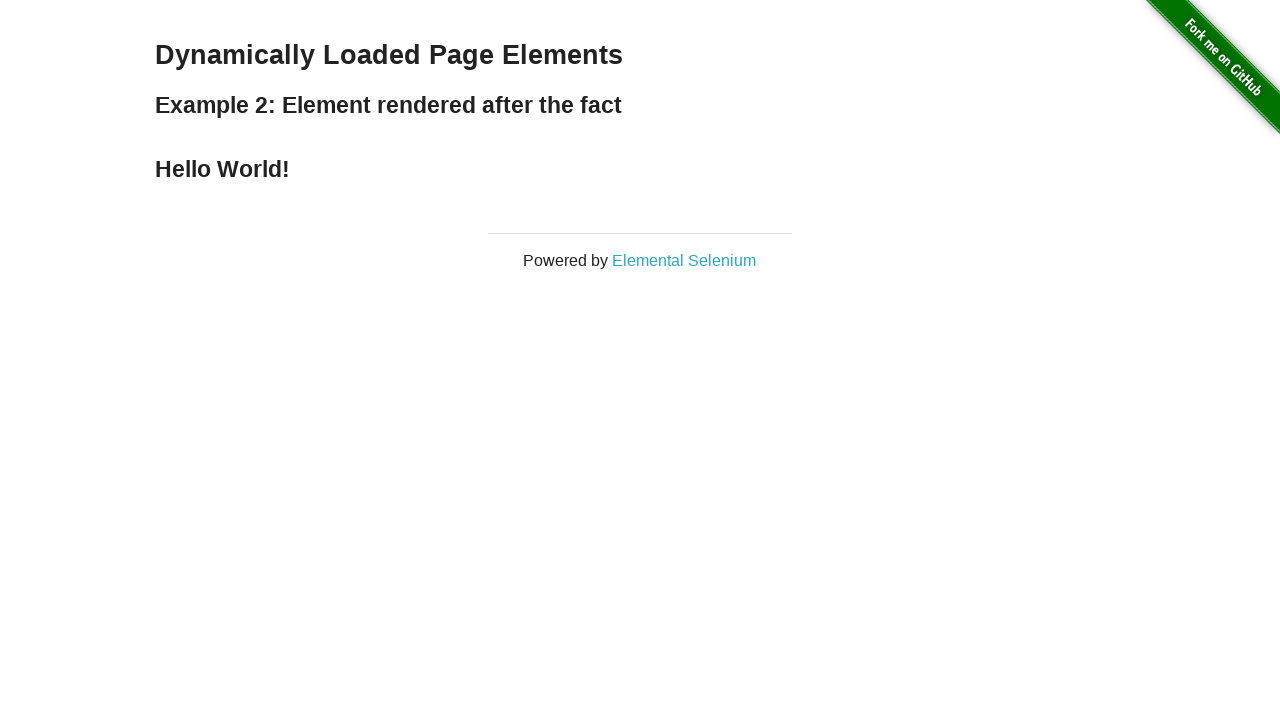